Tests OfficeWorks registration form by filling in user details including name, email, phone, and password fields, then submitting the form

Starting URL: https://www.officeworks.com.au/register

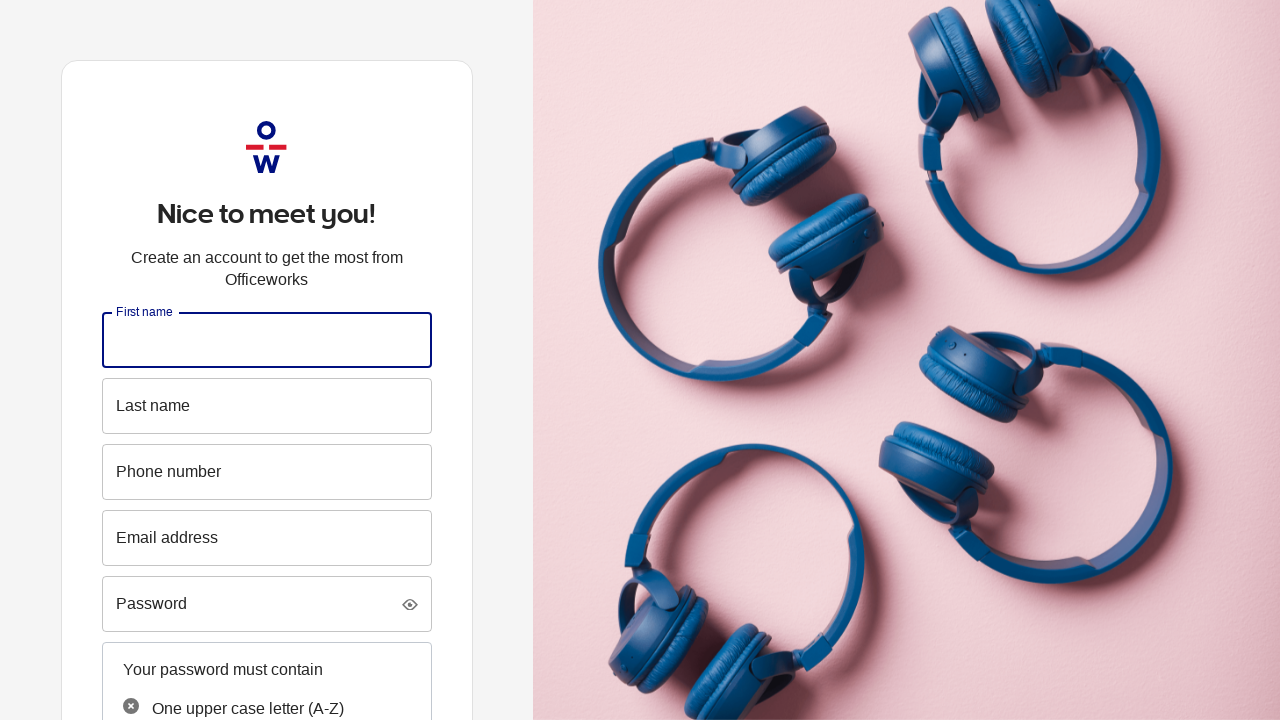

Filled first name field with 'Emma' on #firstname
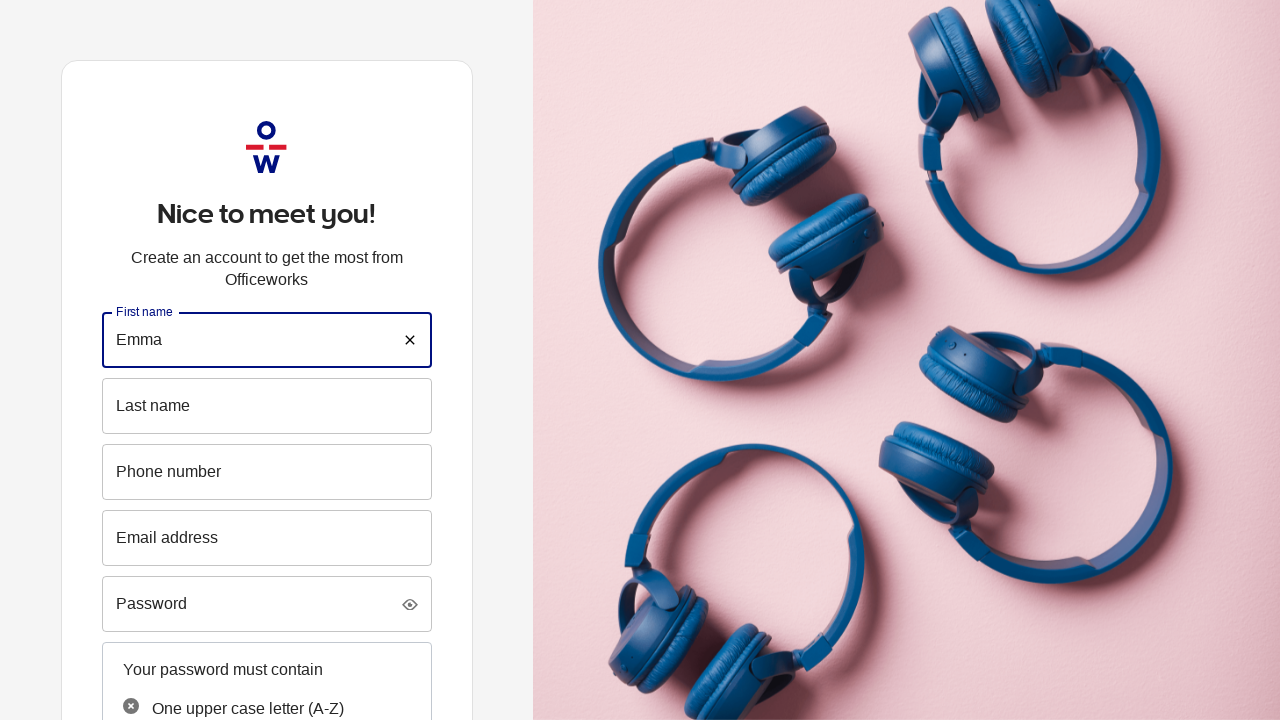

Filled last name field with 'Joseph' on #lastname
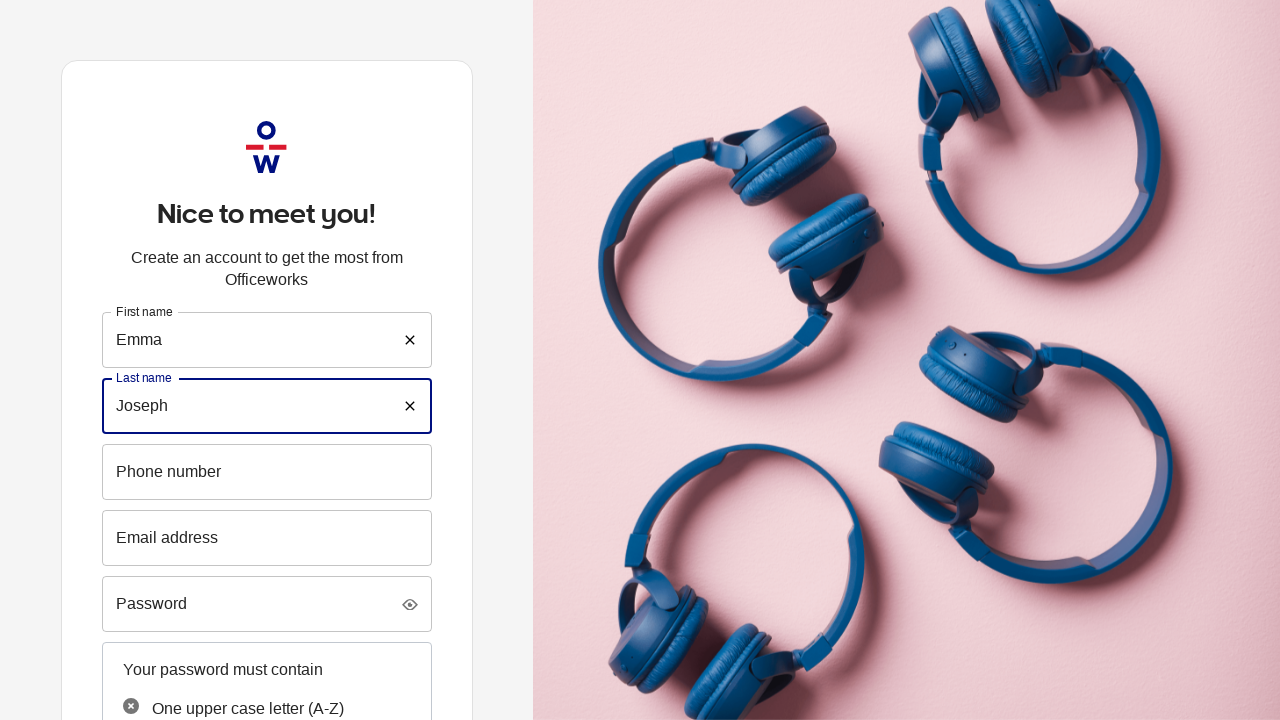

Filled email field with 'emmalu.test@example.com' on #email
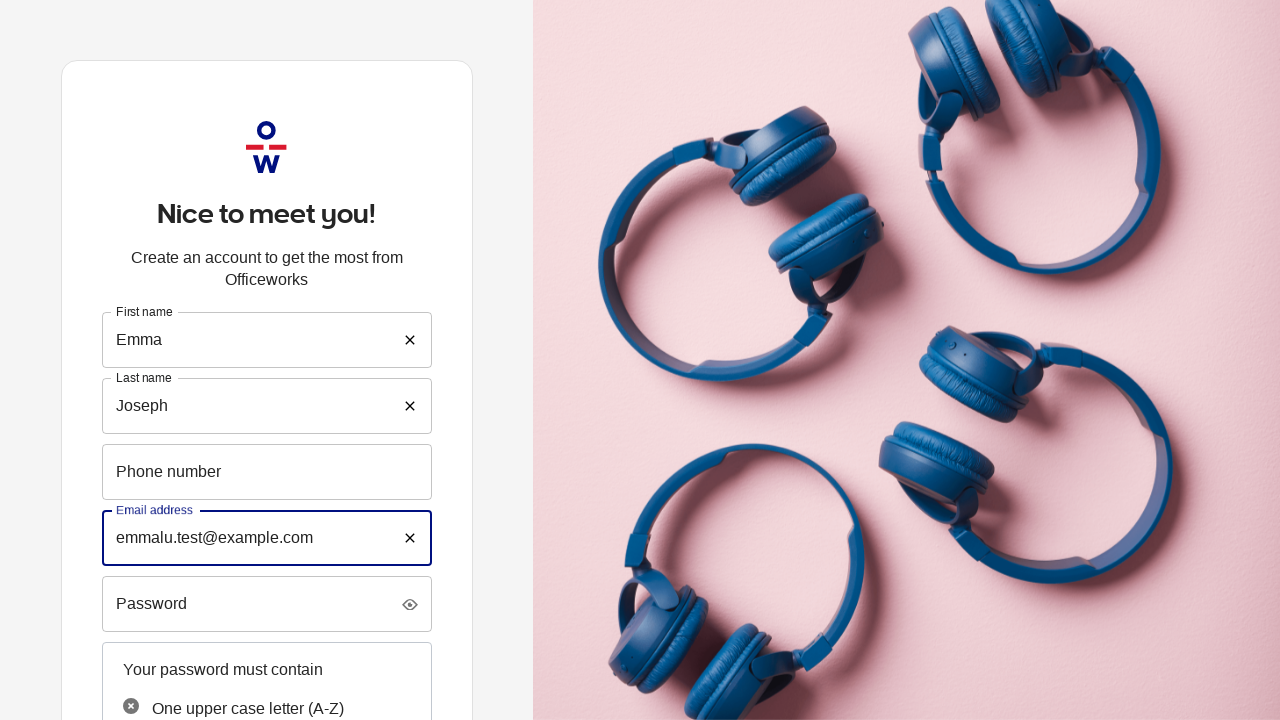

Filled phone number field with '0431123412' on #phoneNumber
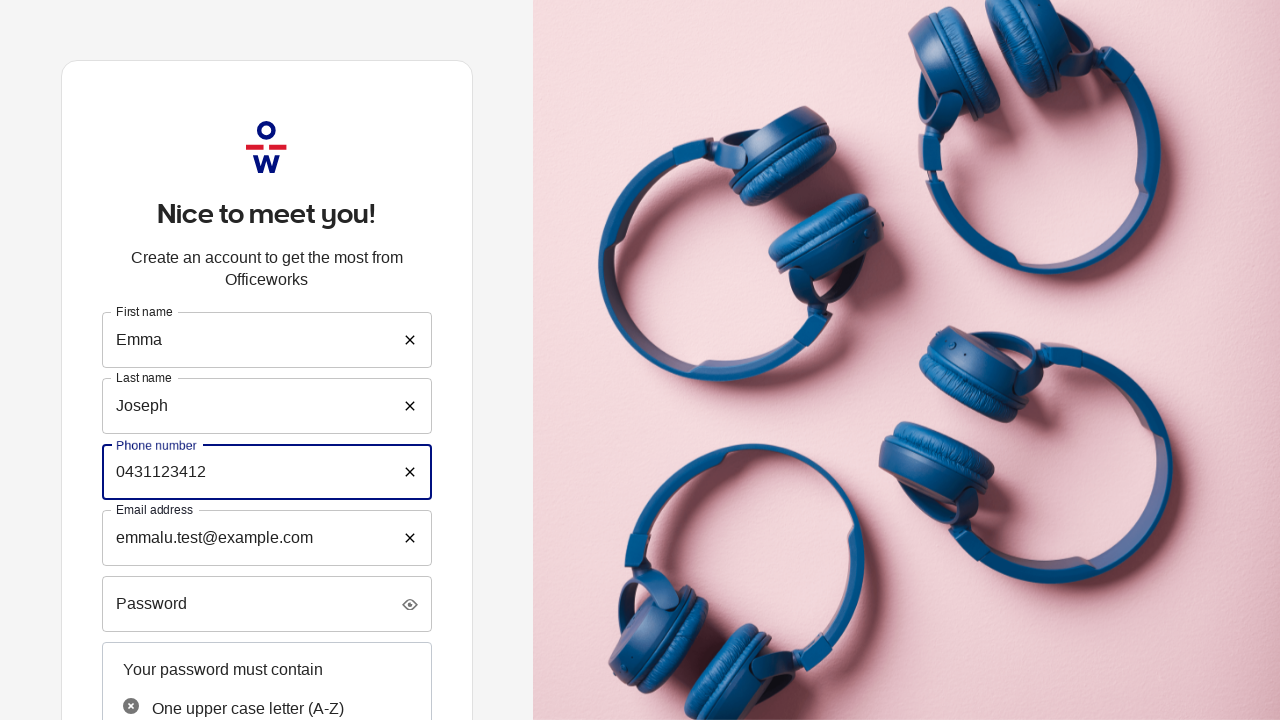

Filled password field with 'Secure@Pass123' on #password
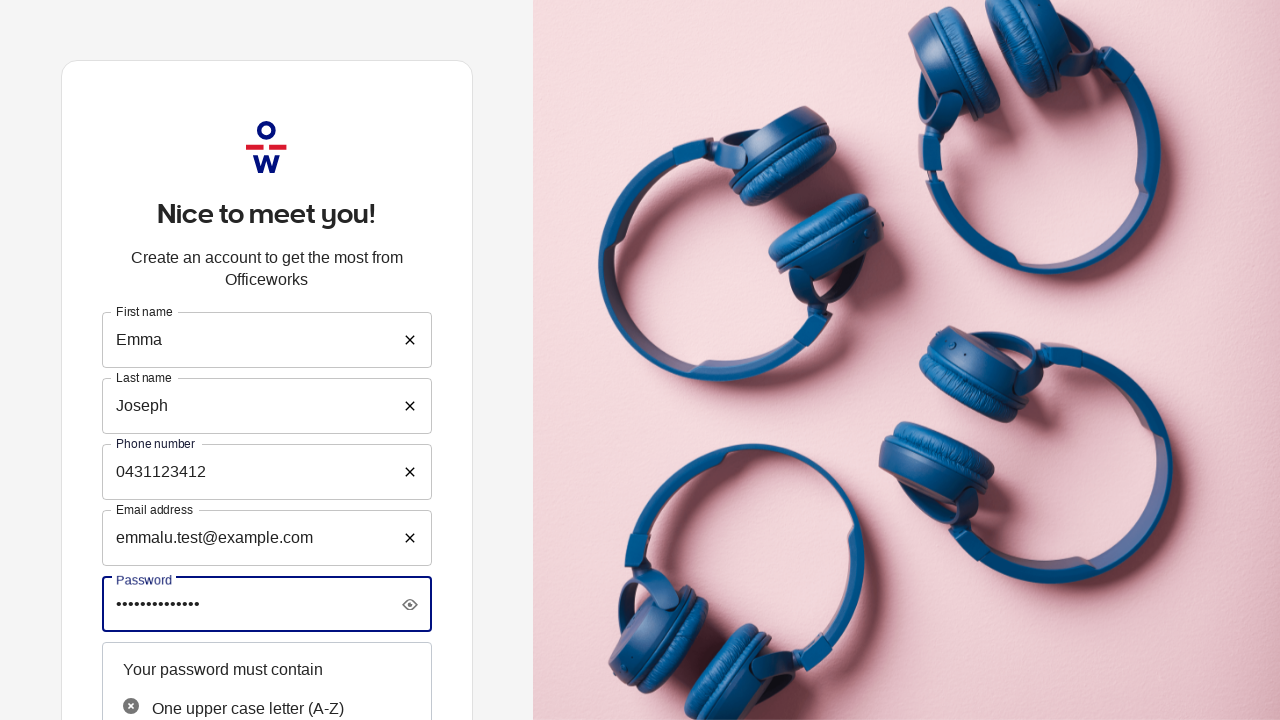

Filled confirm password field with 'Secure@Pass123' on #confirmPassword
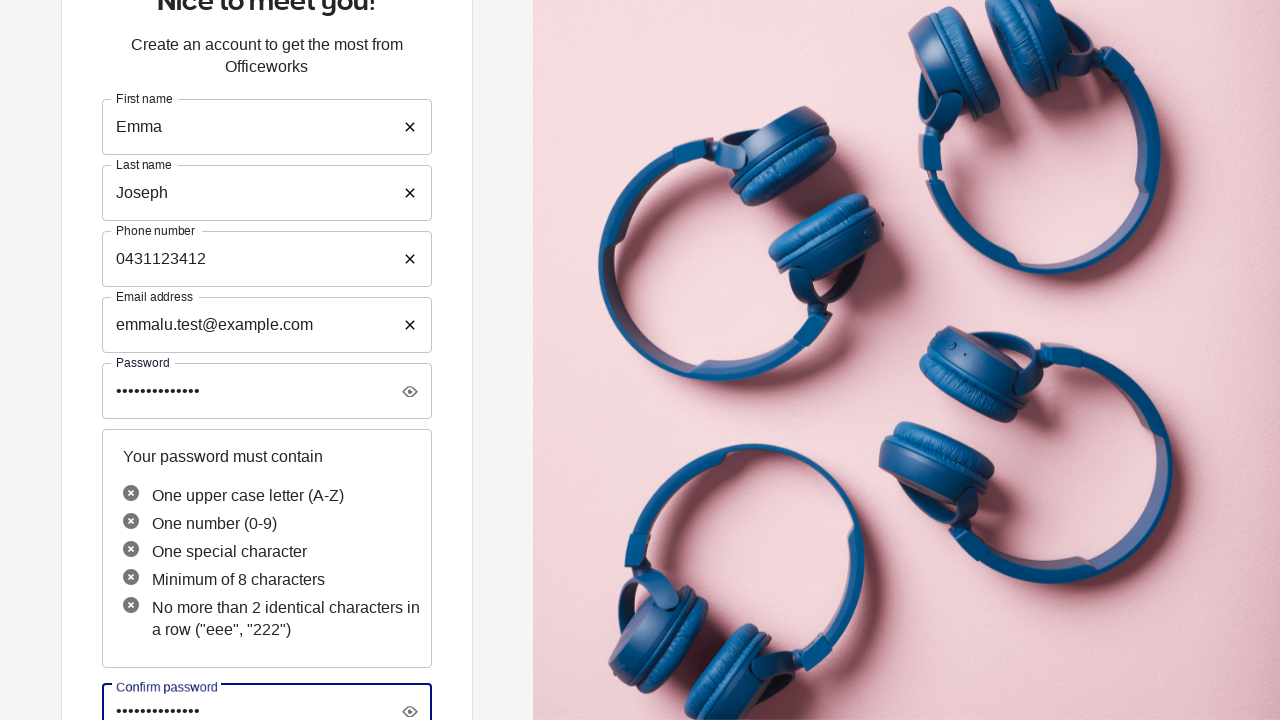

Clicked create account button to submit registration form at (267, 525) on button[data-testid='account-action-btn']
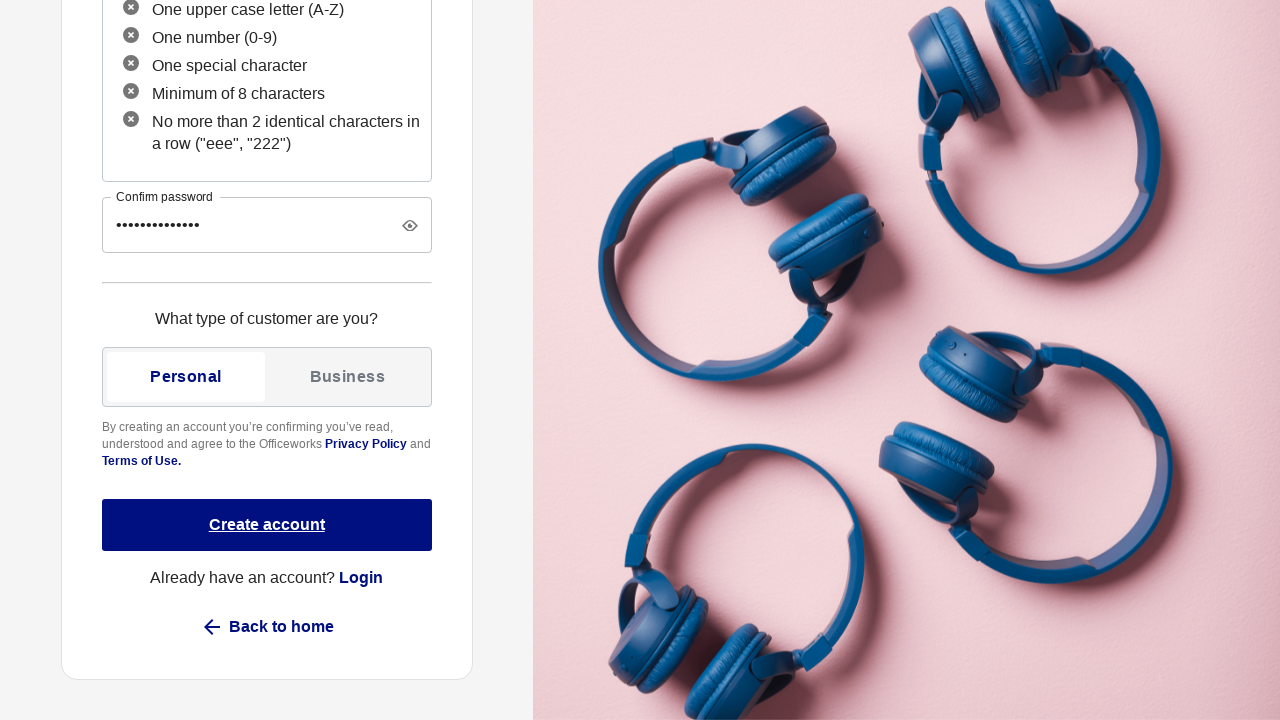

Waited 2 seconds for form submission to process
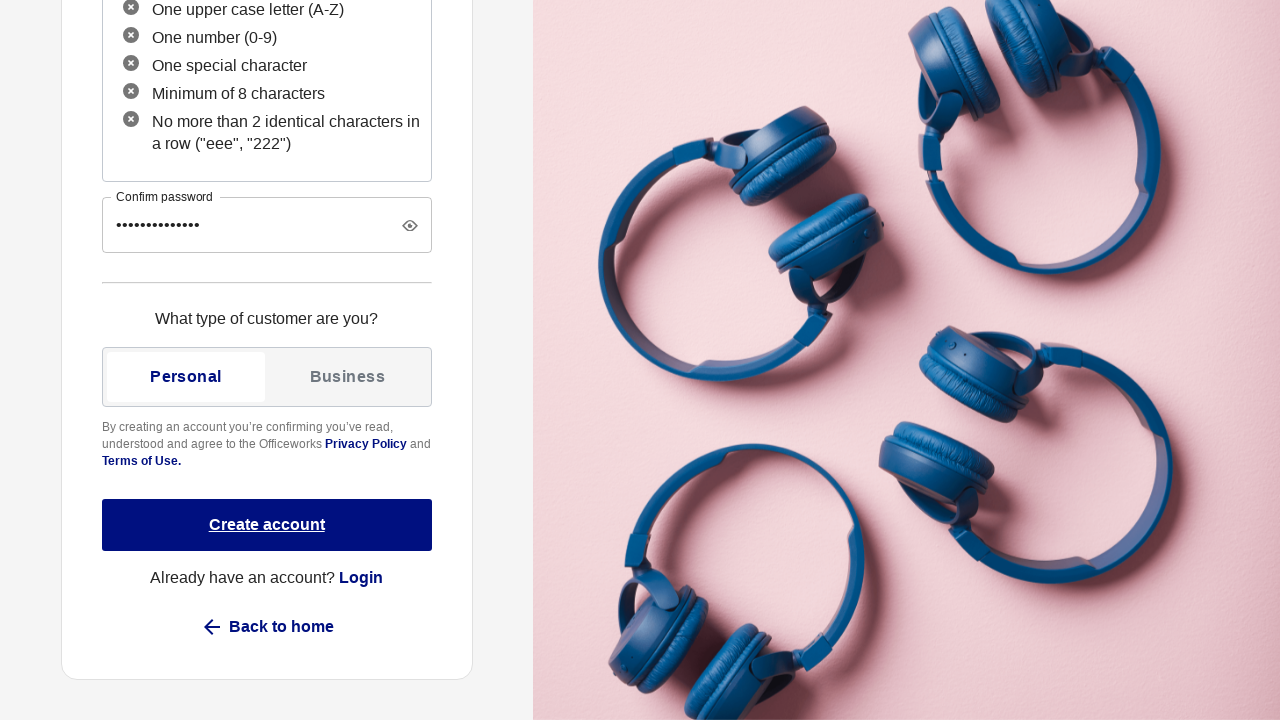

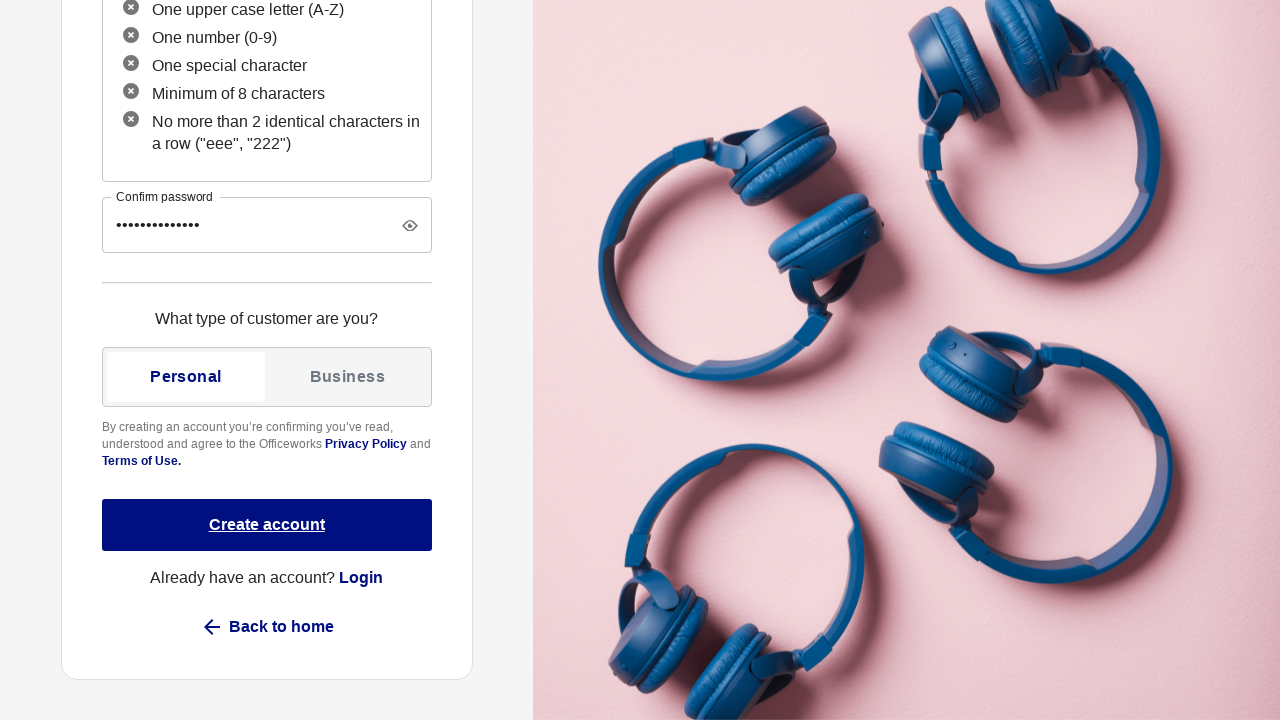